Tests dynamic content loading by clicking a start button and waiting for content to appear

Starting URL: http://the-internet.herokuapp.com/dynamic_loading/2

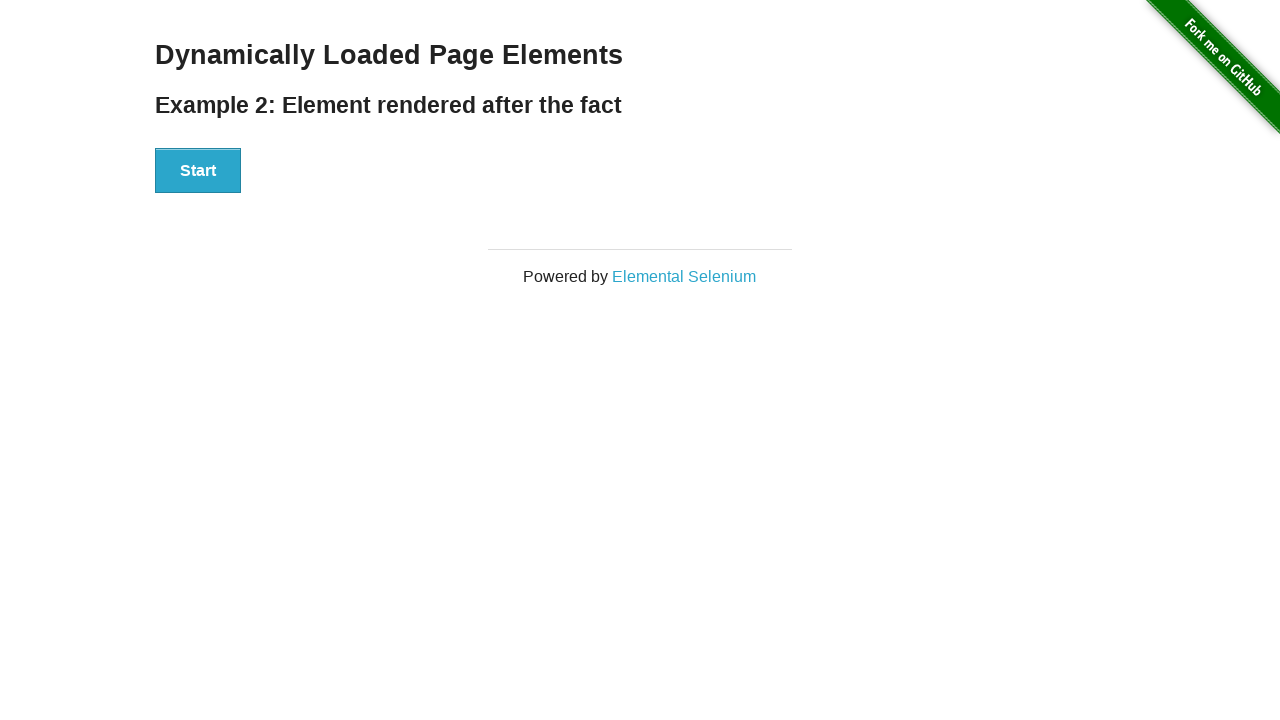

Clicked start button to trigger dynamic content loading at (198, 171) on #start button
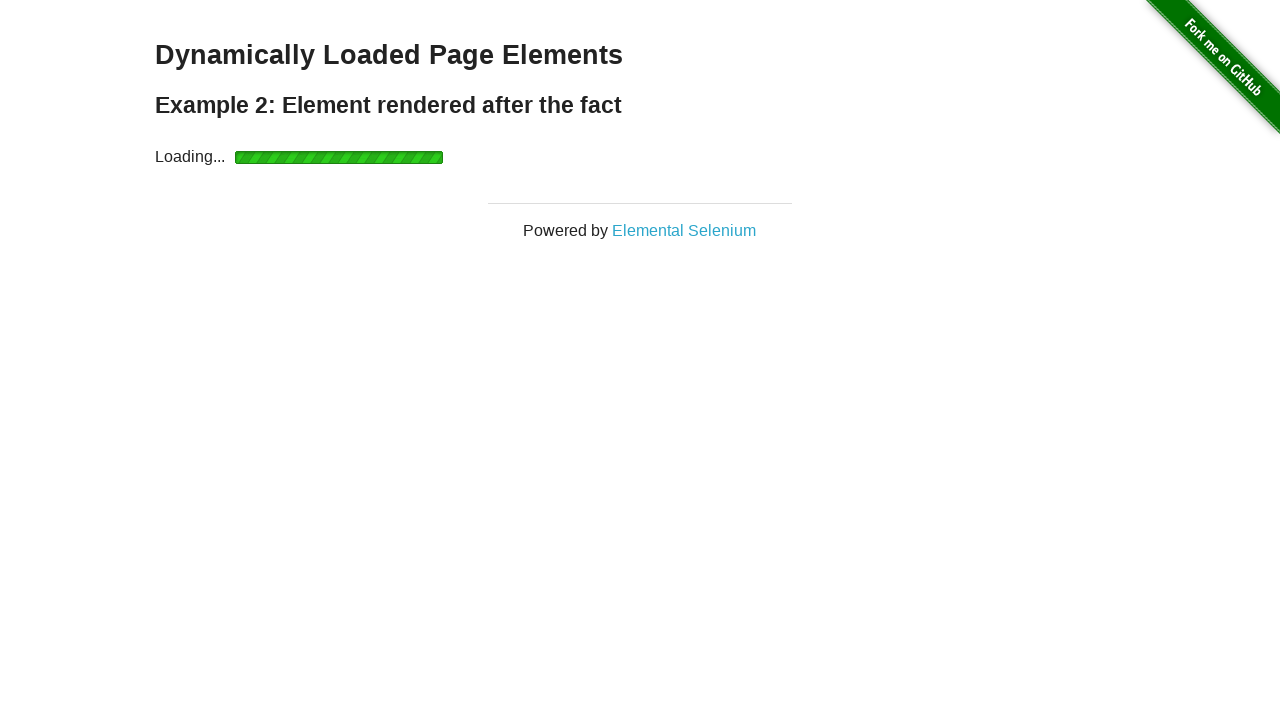

Waited for dynamically loaded content (#finish element) to become visible
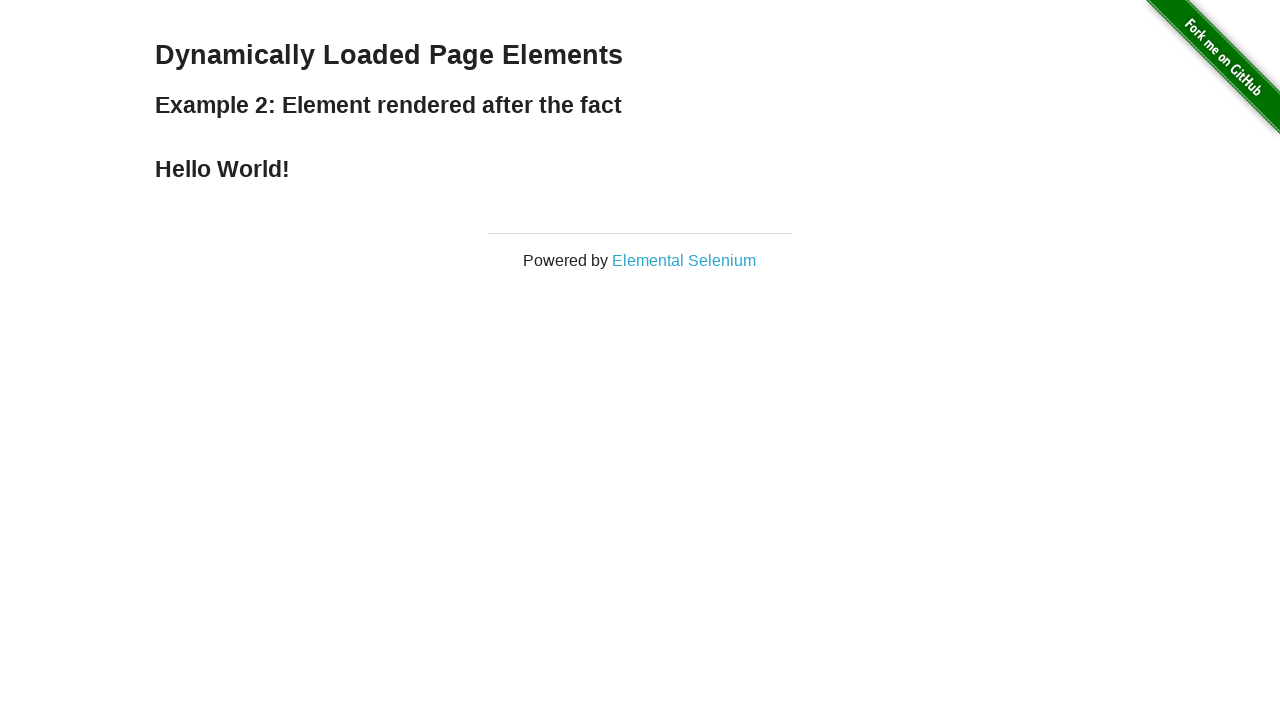

Located the #finish element
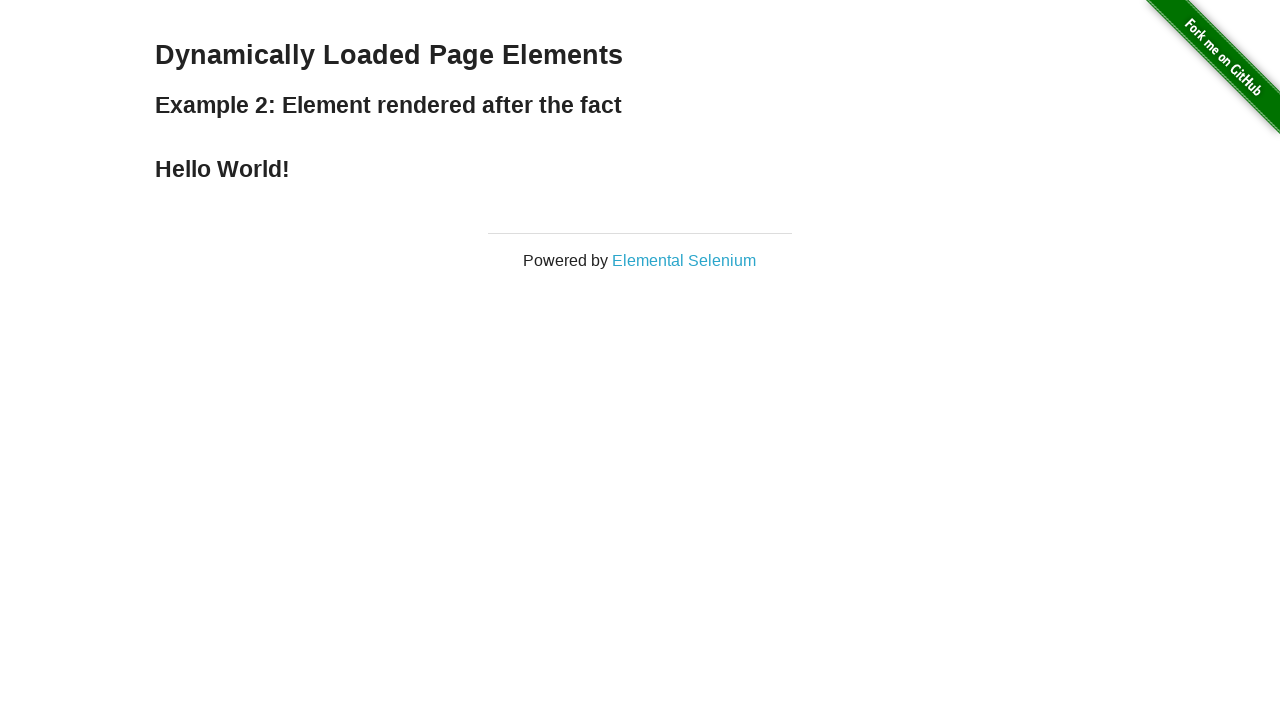

Verified element is visible: True
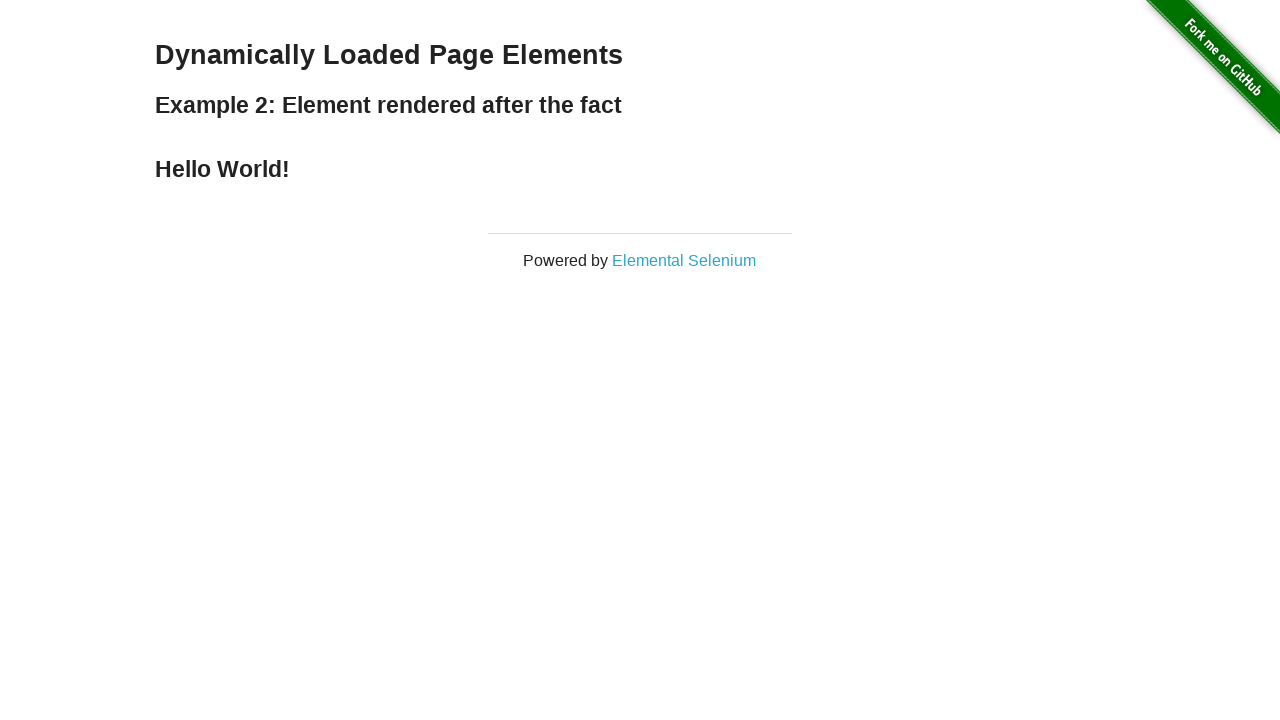

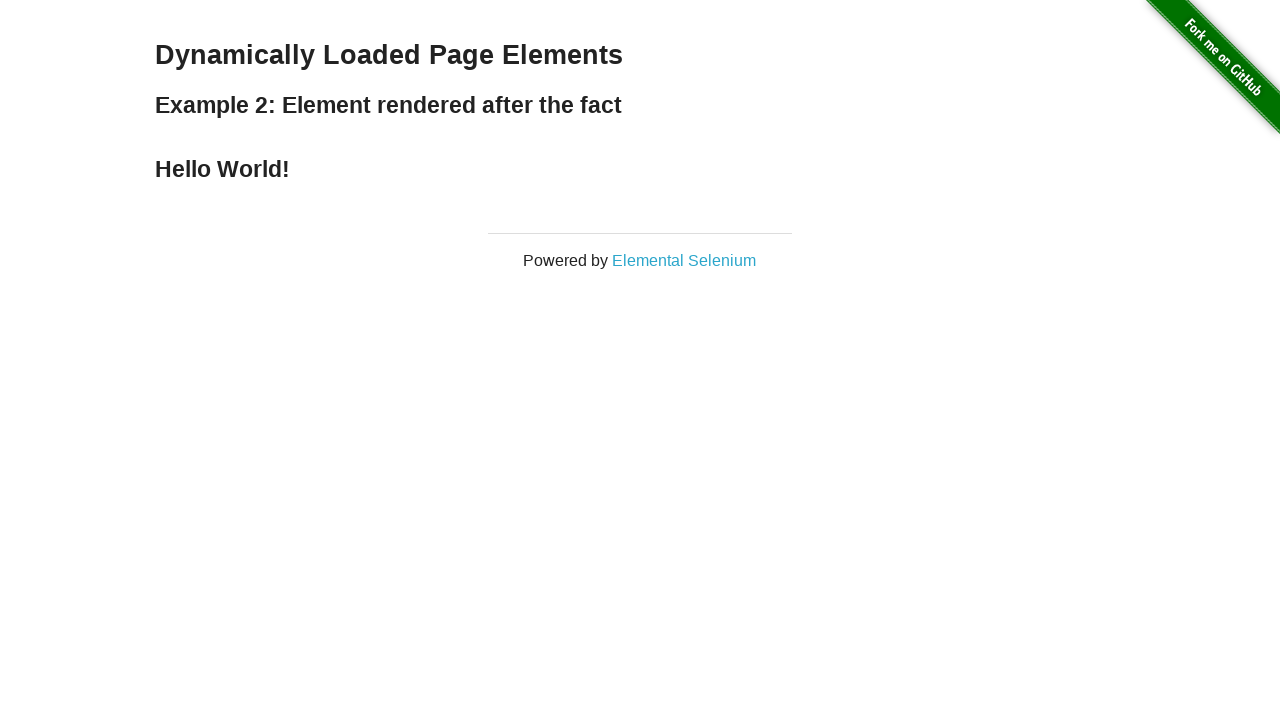